Tests that the dynamic table page has the correct heading and verifies that all expected column headers (Name, CPU, Network, Memory, Disk) are present in the table.

Starting URL: https://practice.expandtesting.com/dynamic-table

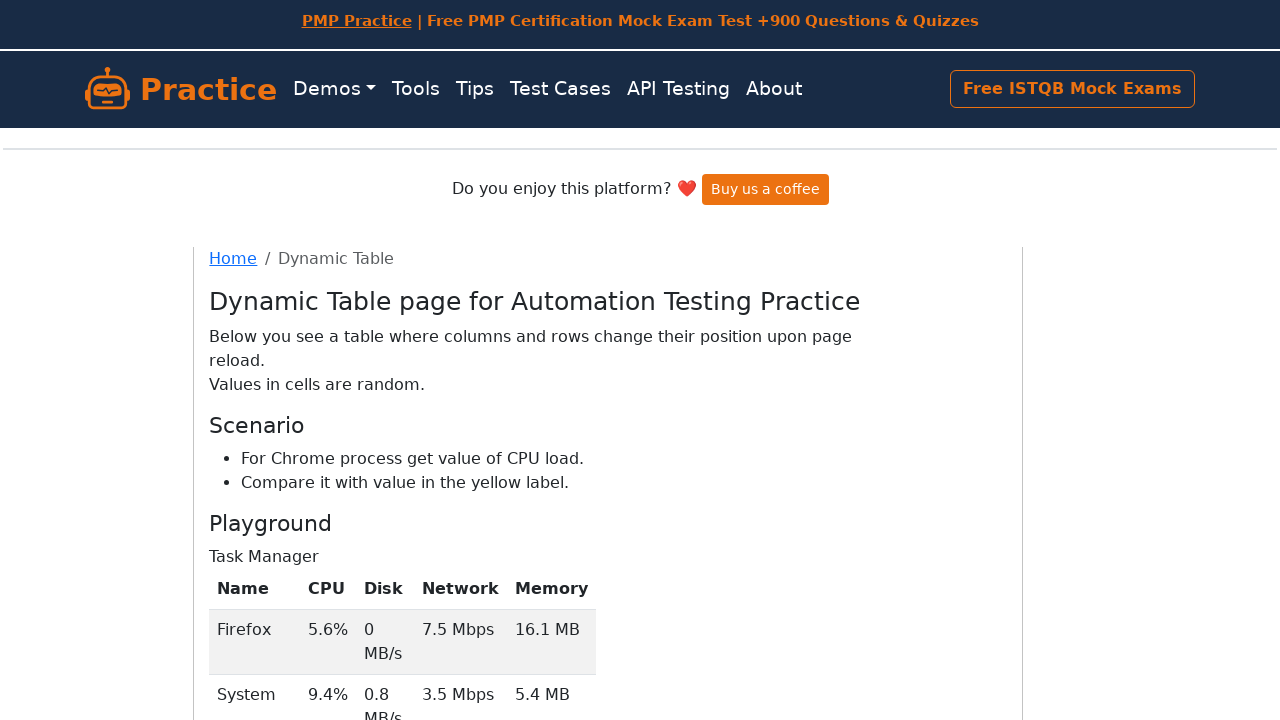

Navigated to dynamic table practice page
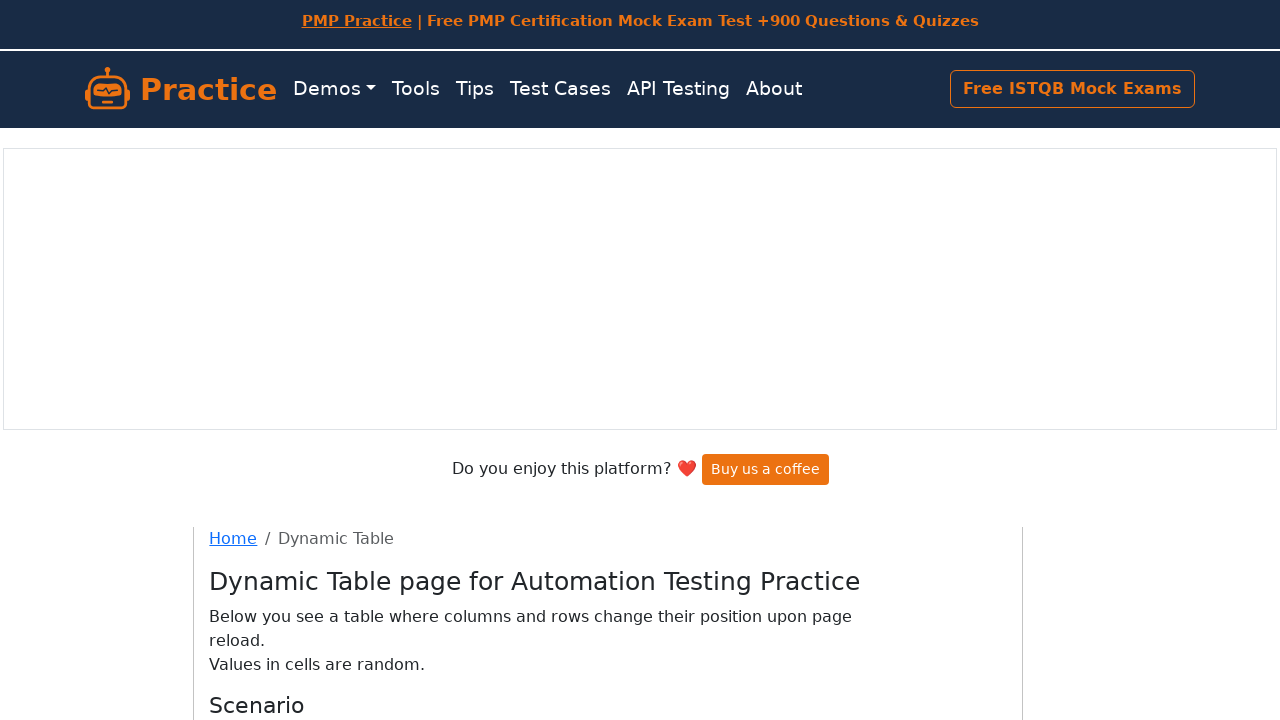

Retrieved page heading text
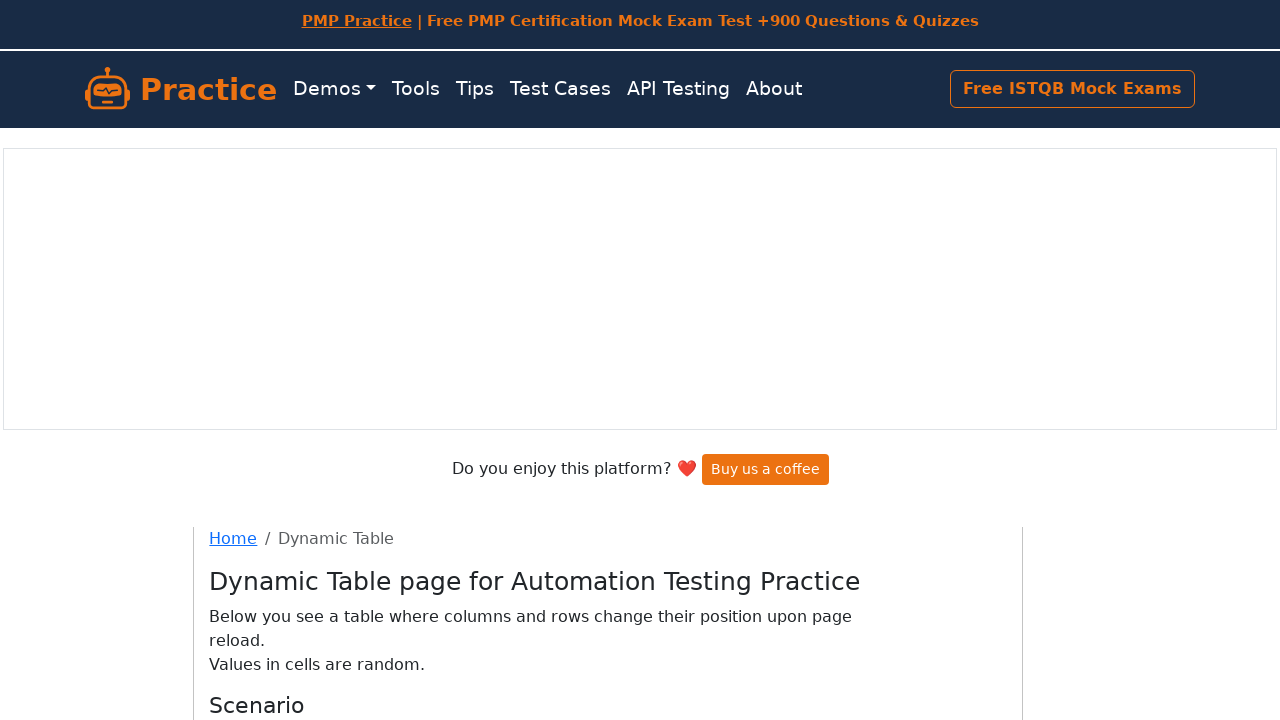

Verified page heading is correct: 'Dynamic Table page for Automation Testing Practice'
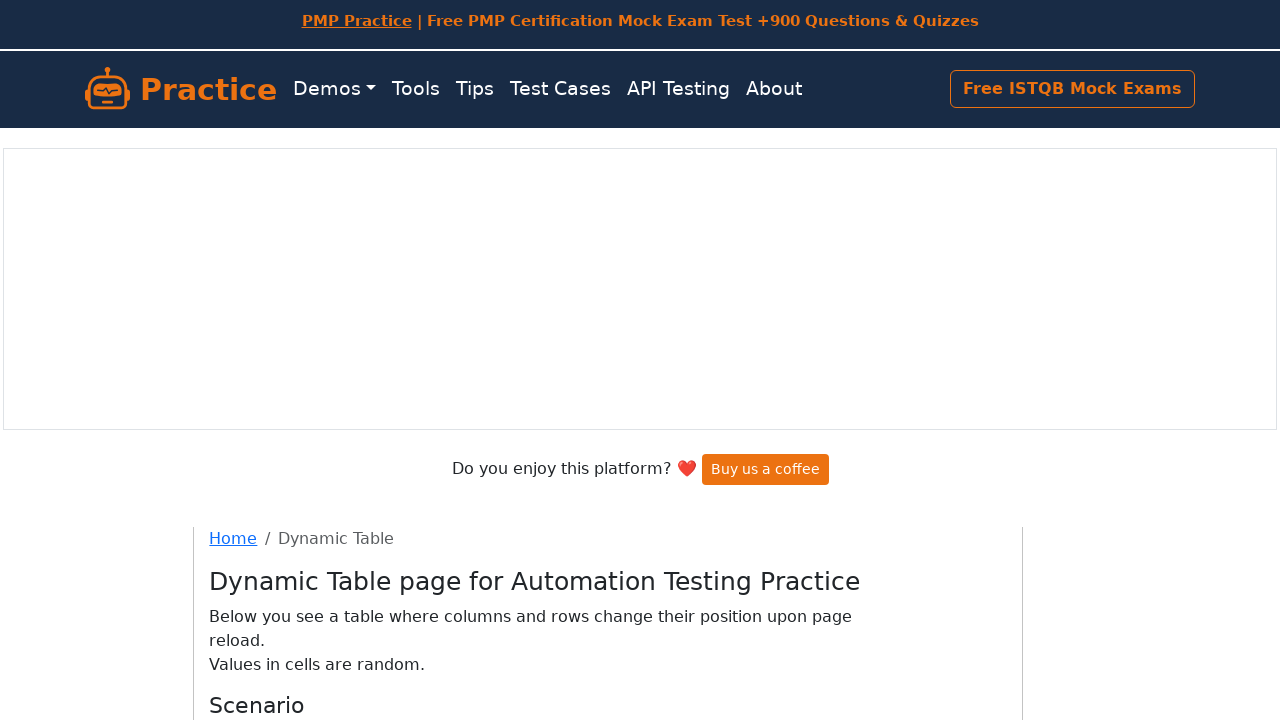

Defined expected table column headers: Name, CPU, Network, Memory, Disk
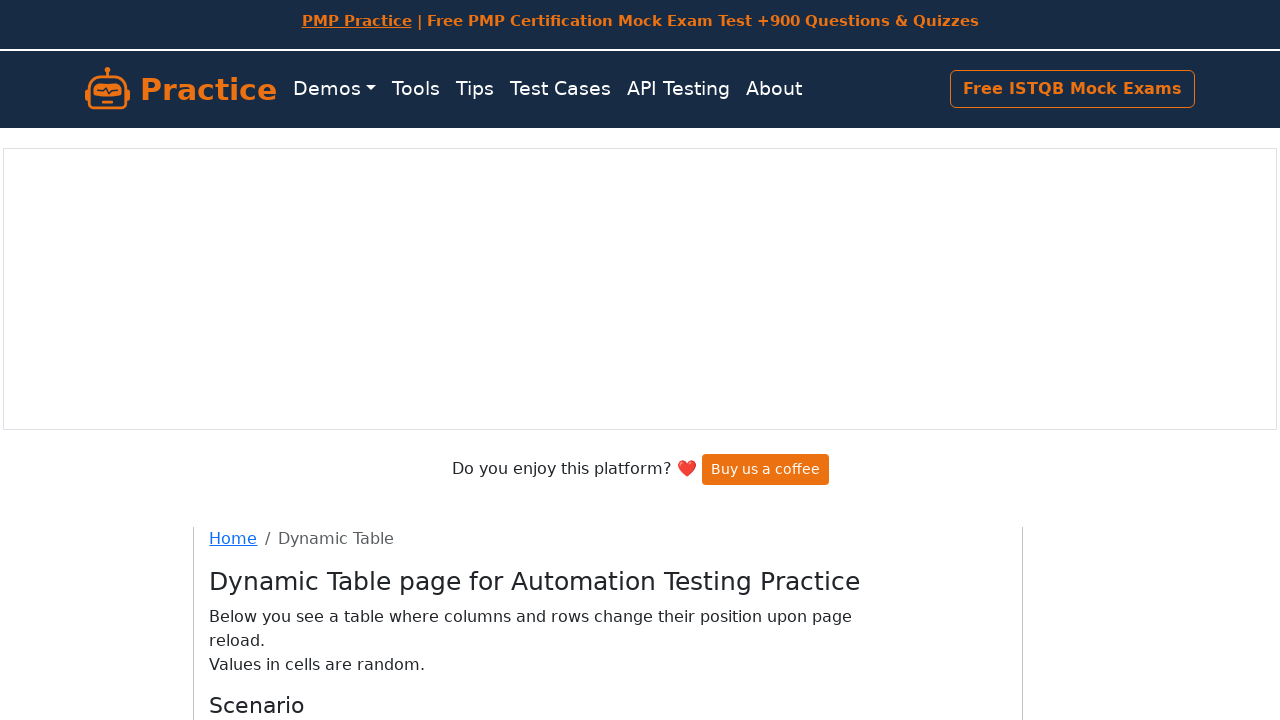

Retrieved all table column headers from the table
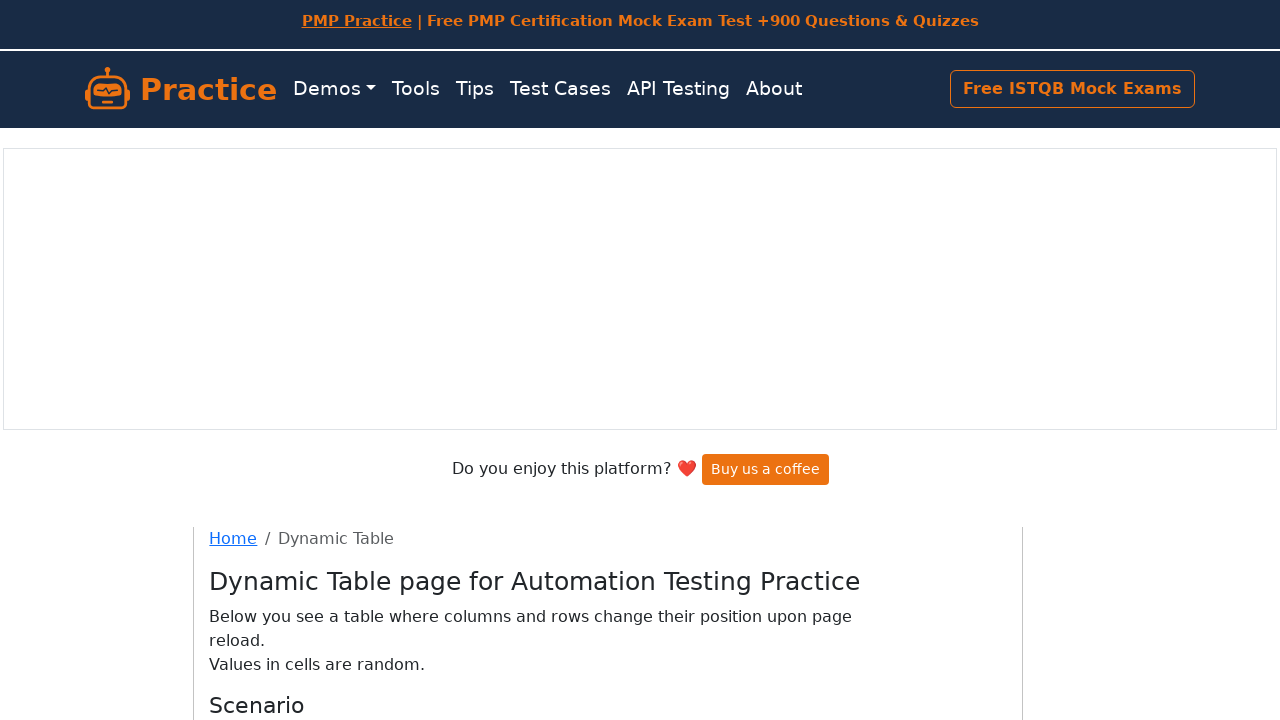

Verified table column header 'Name' is present
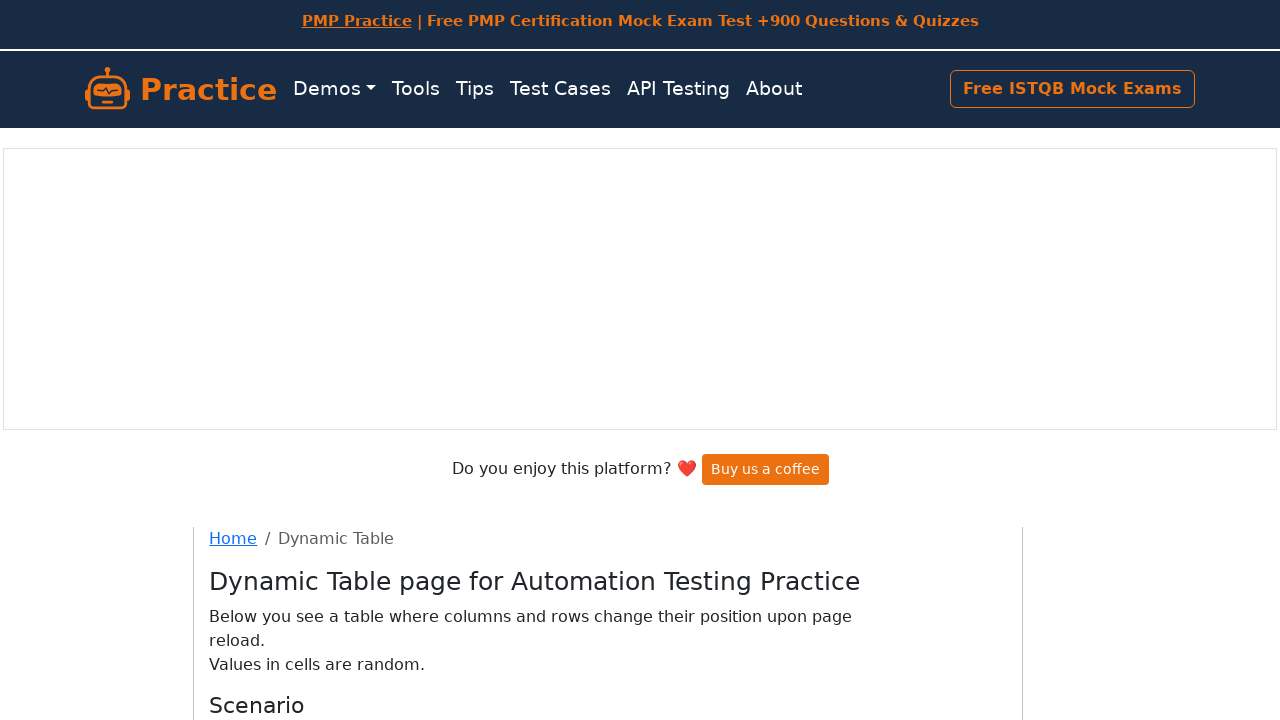

Verified table column header 'CPU' is present
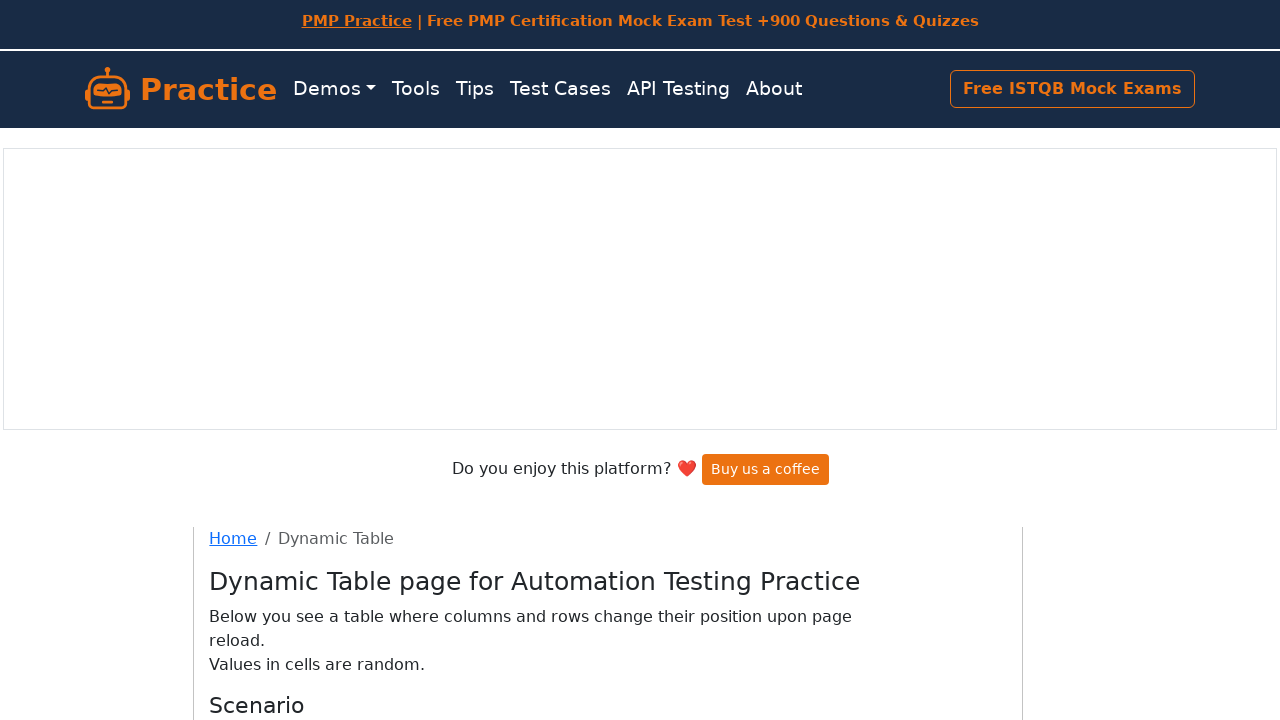

Verified table column header 'Network' is present
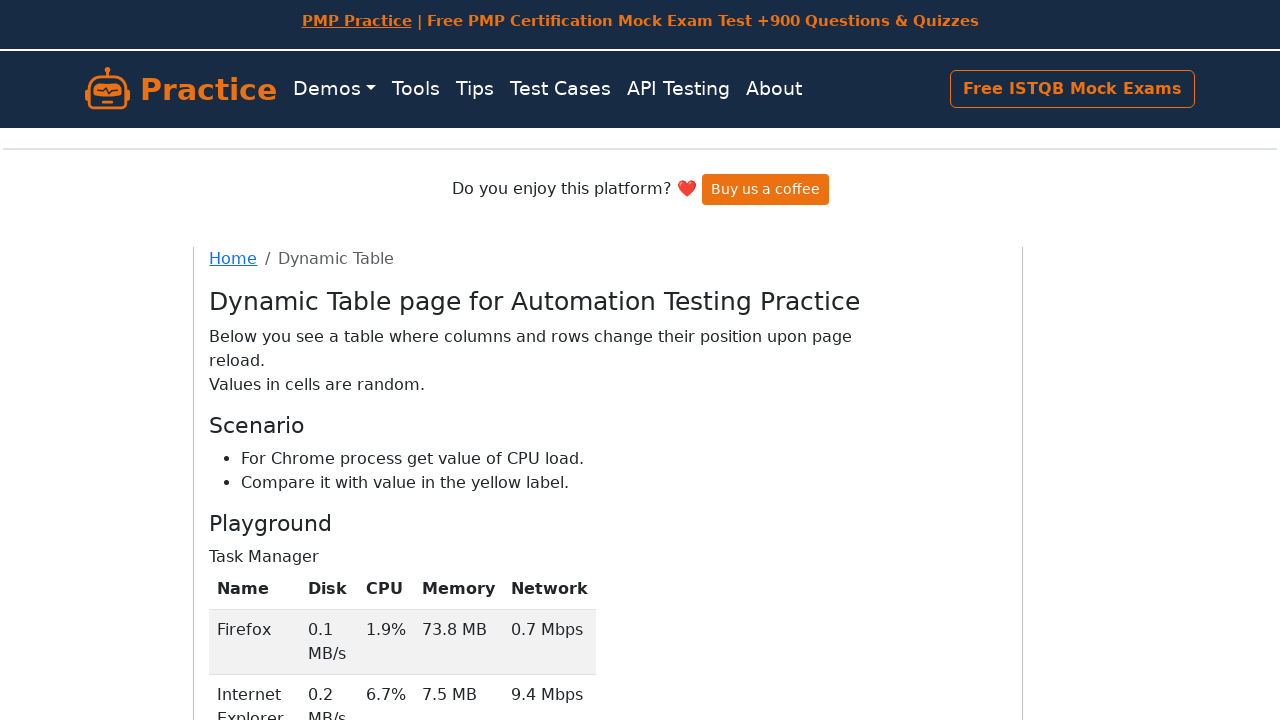

Verified table column header 'Memory' is present
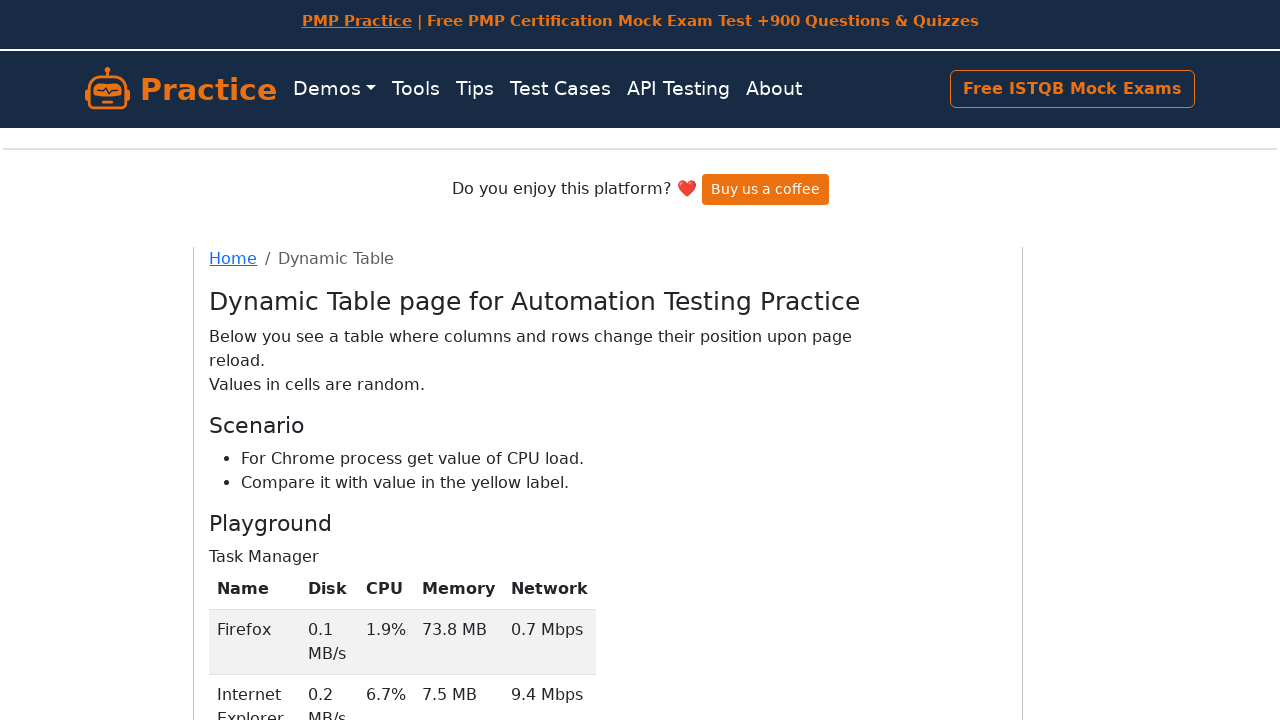

Verified table column header 'Disk' is present
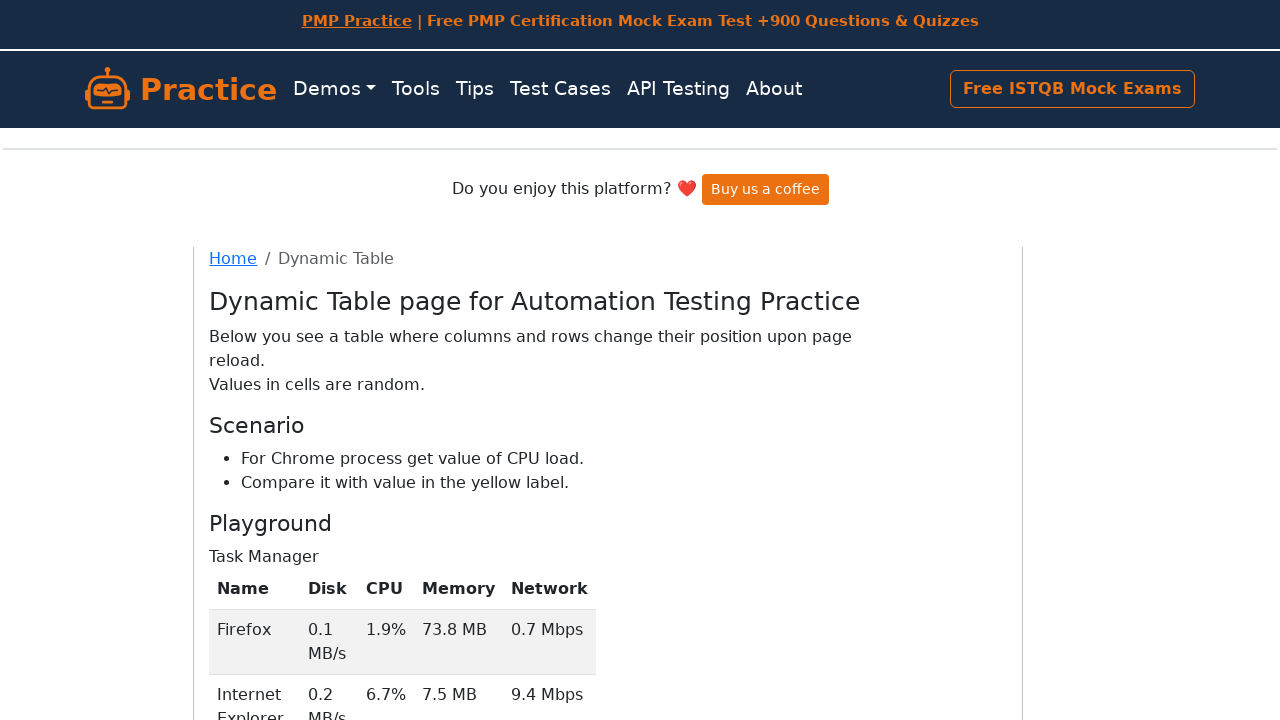

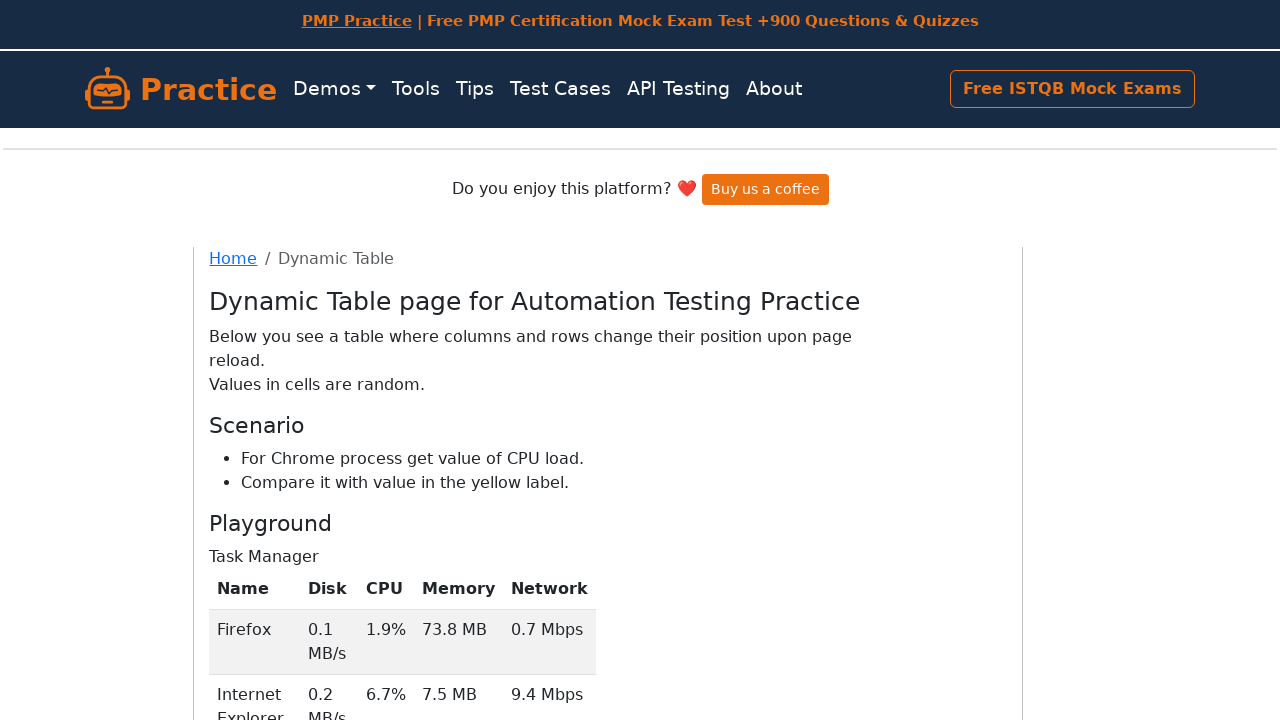